Tests radio button handling on a practice form by verifying initial unchecked state, clicking the Male radio button, then clicking the Female radio button, and asserting that only one can be selected at a time.

Starting URL: https://demoqa.com/automation-practice-form

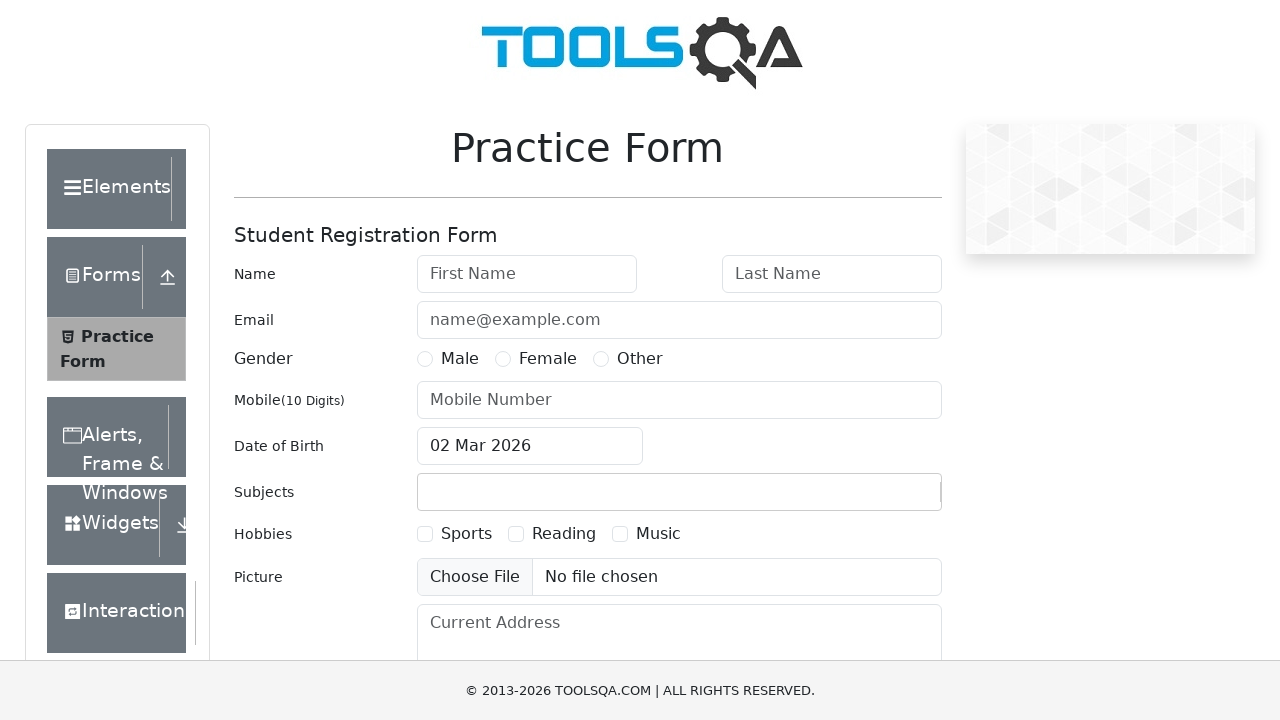

Verified that Male radio button is initially unchecked
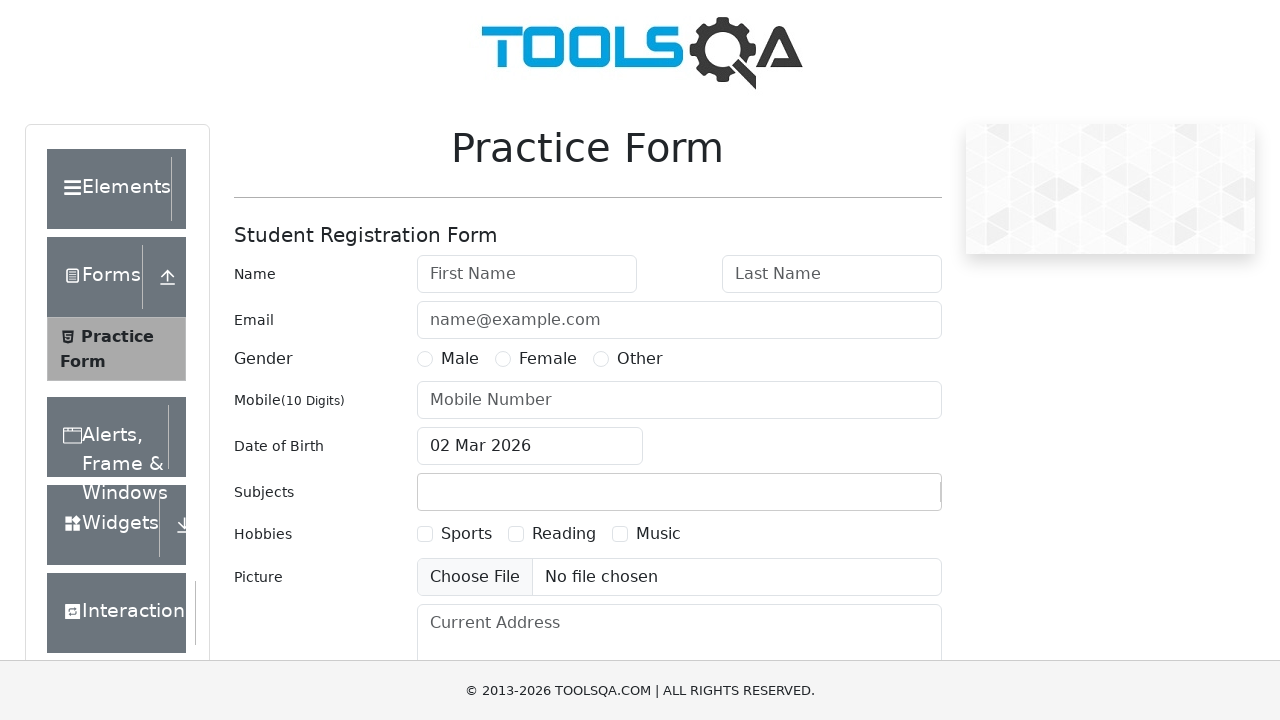

Clicked the Male radio button at (460, 359) on xpath=//label[normalize-space()="Male"]
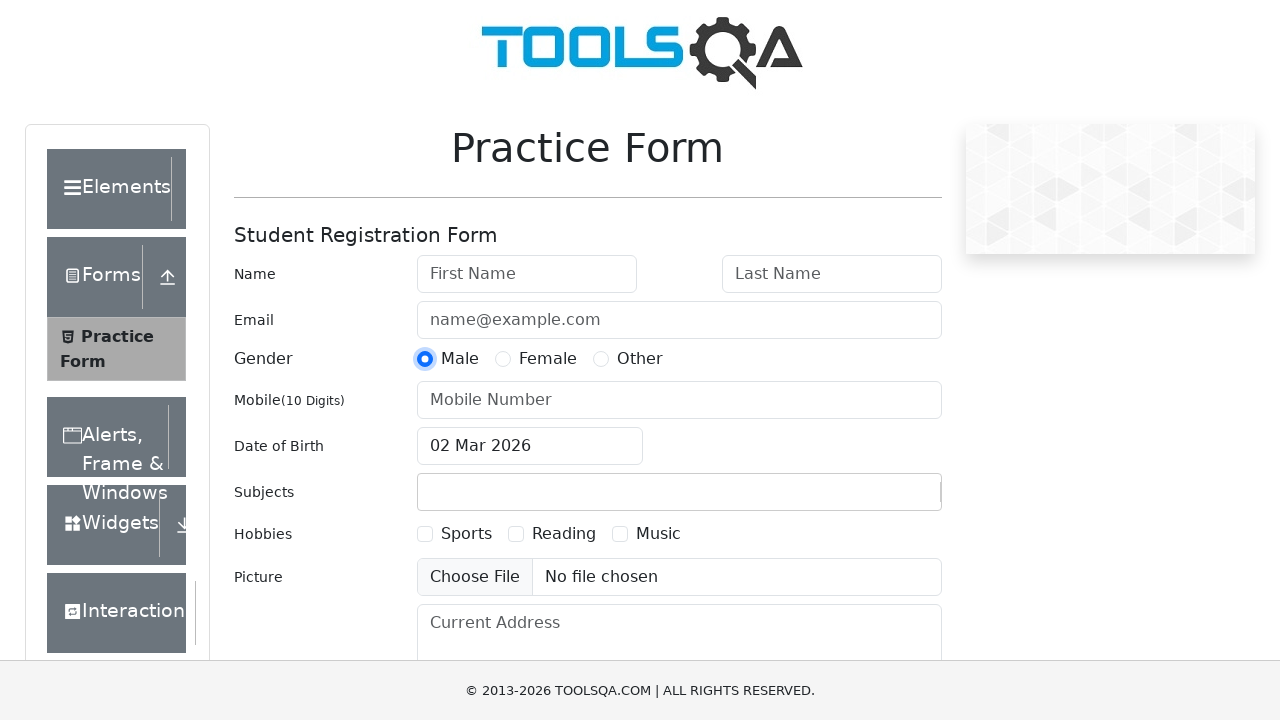

Verified that Male radio button is now checked
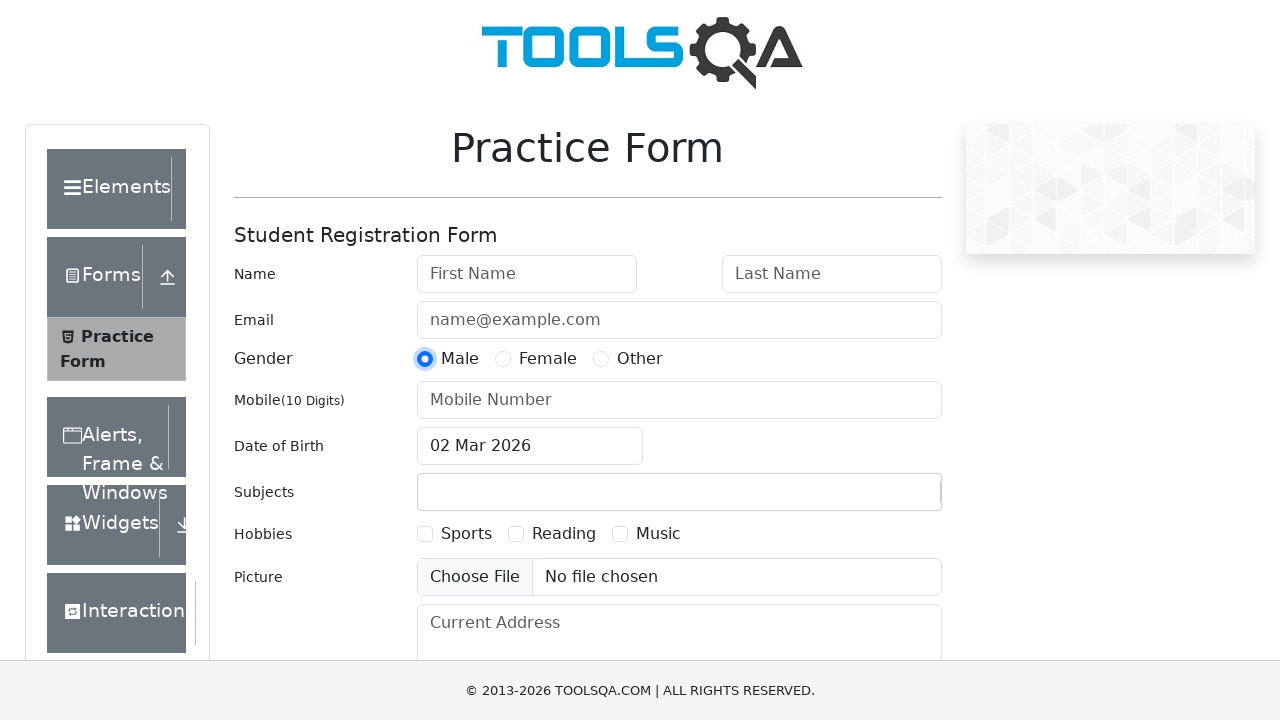

Verified that Female radio button is not checked while Male is selected
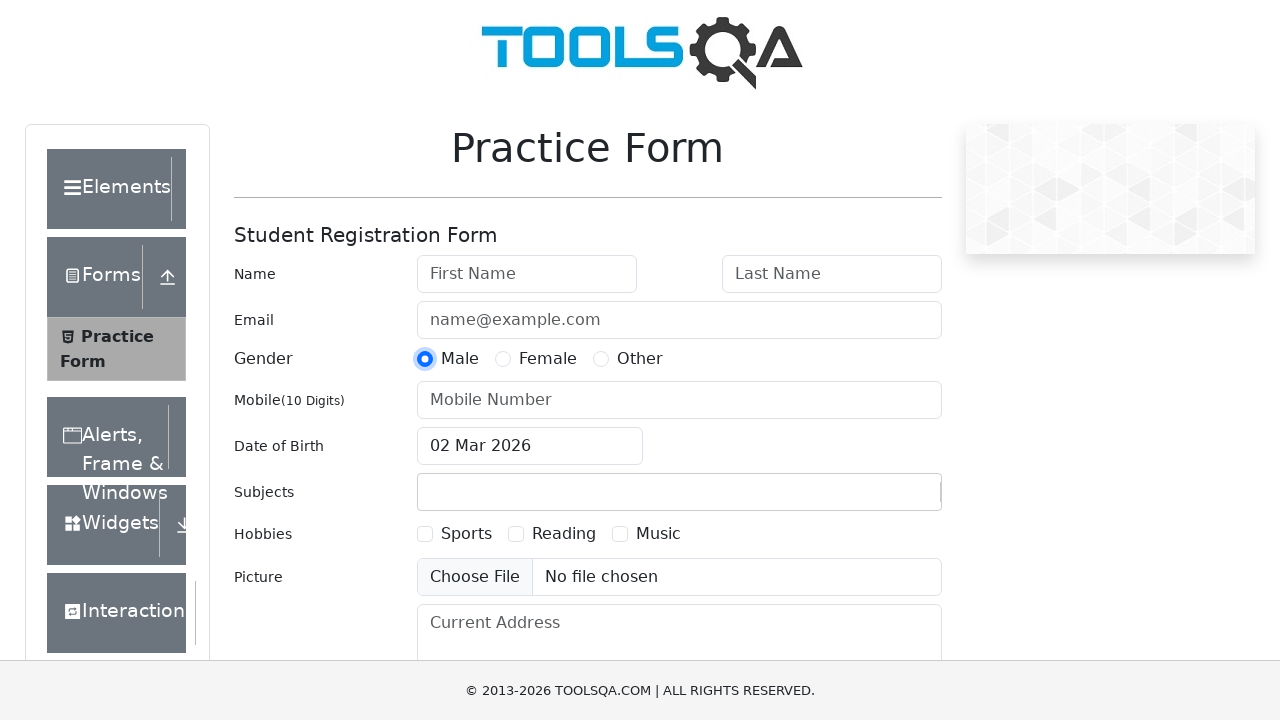

Clicked the Female radio button at (548, 359) on xpath=//label[normalize-space()="Female"]
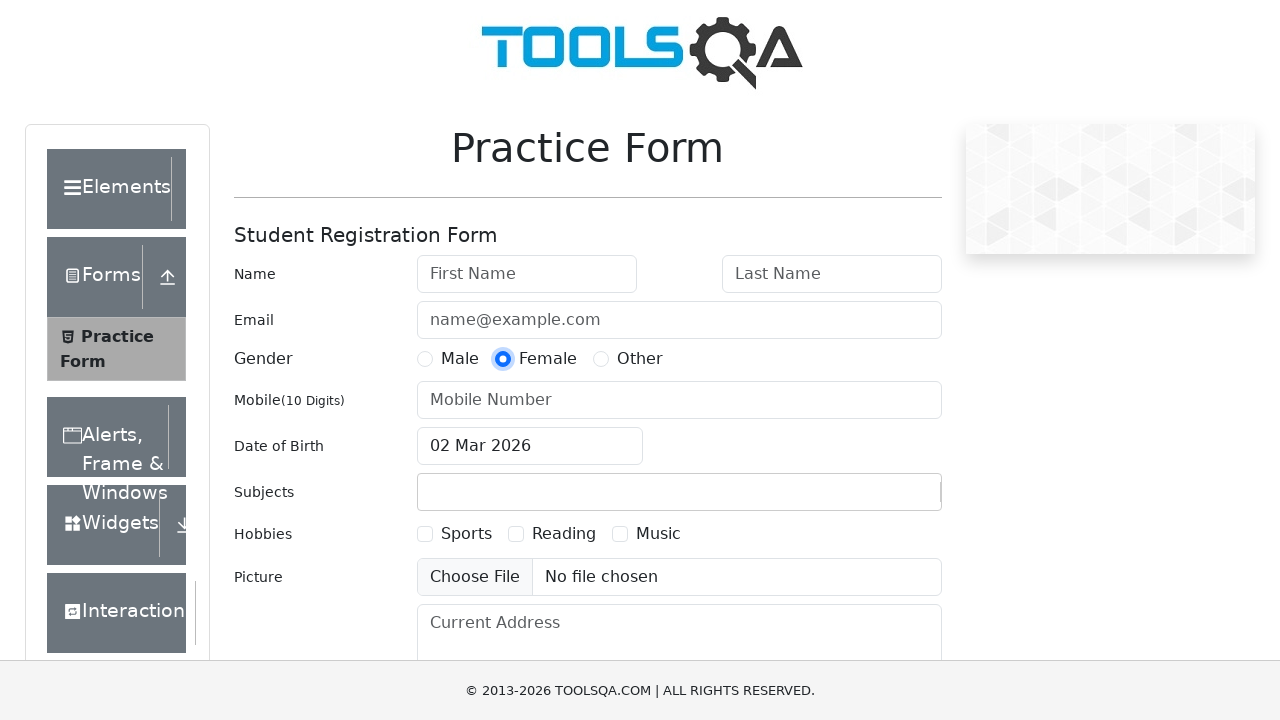

Verified that Female radio button is now checked
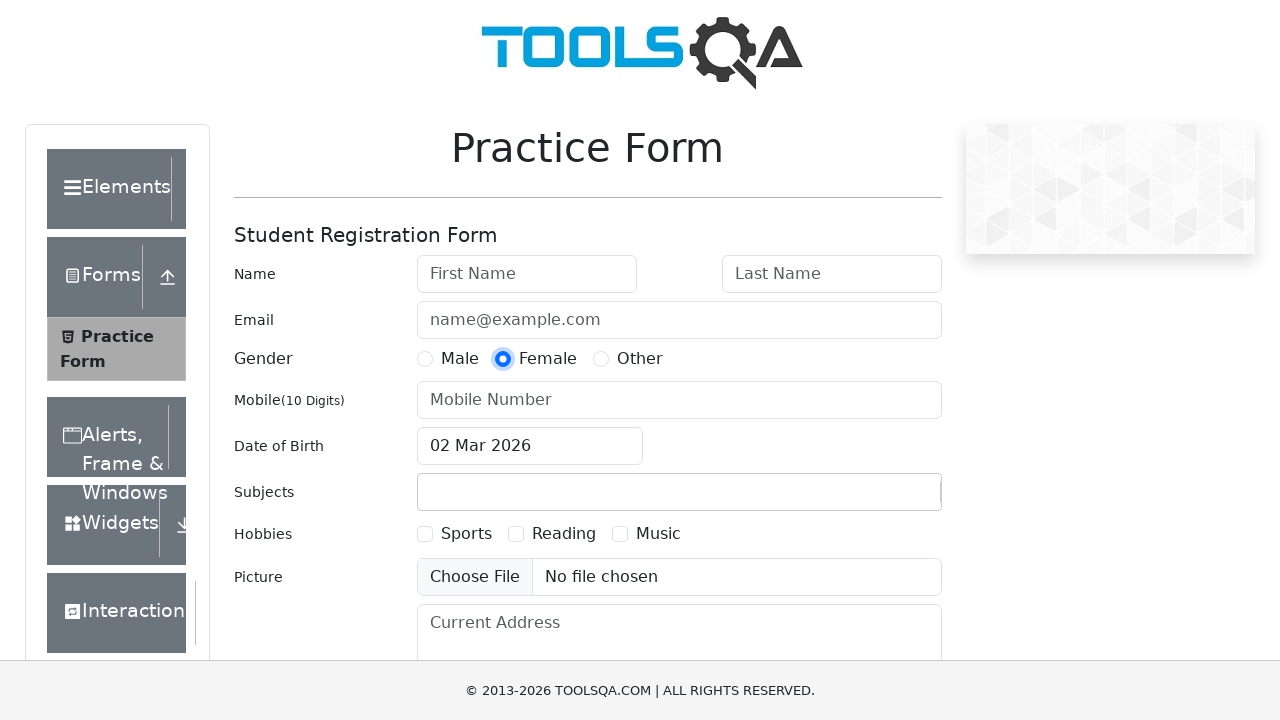

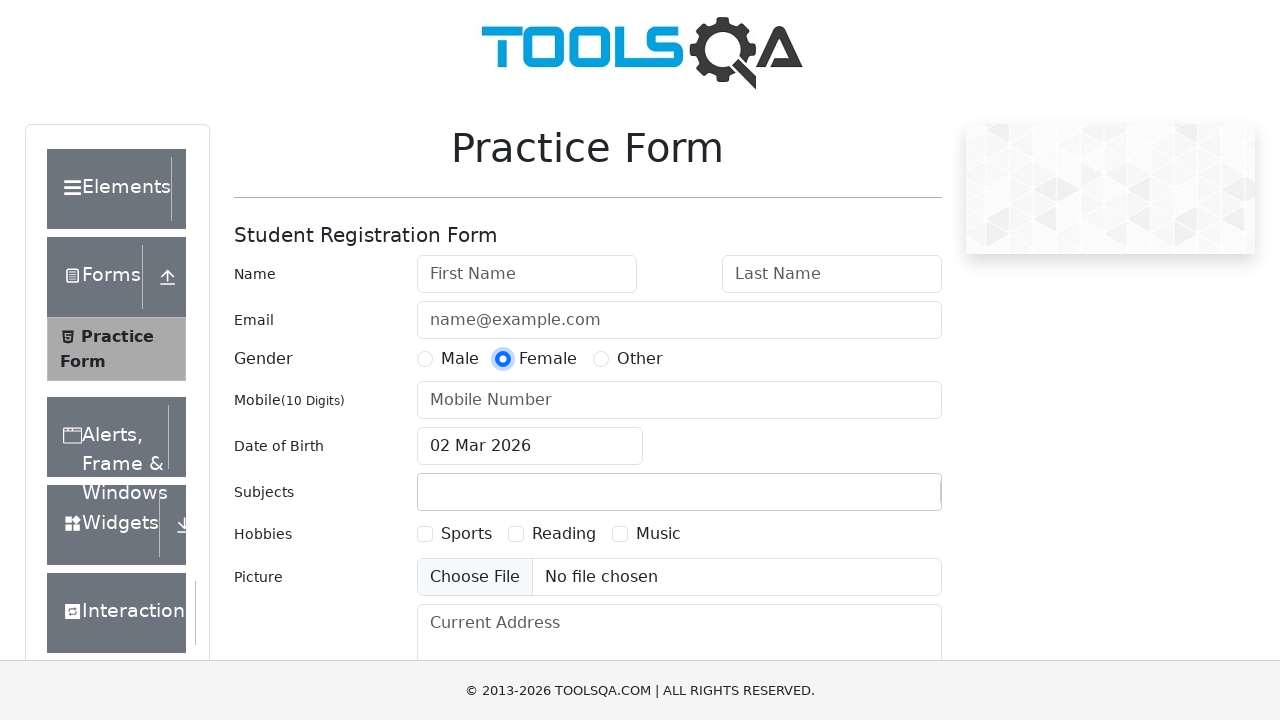